Navigates to the Tesla homepage and verifies the page loads successfully

Starting URL: https://www.tesla.com

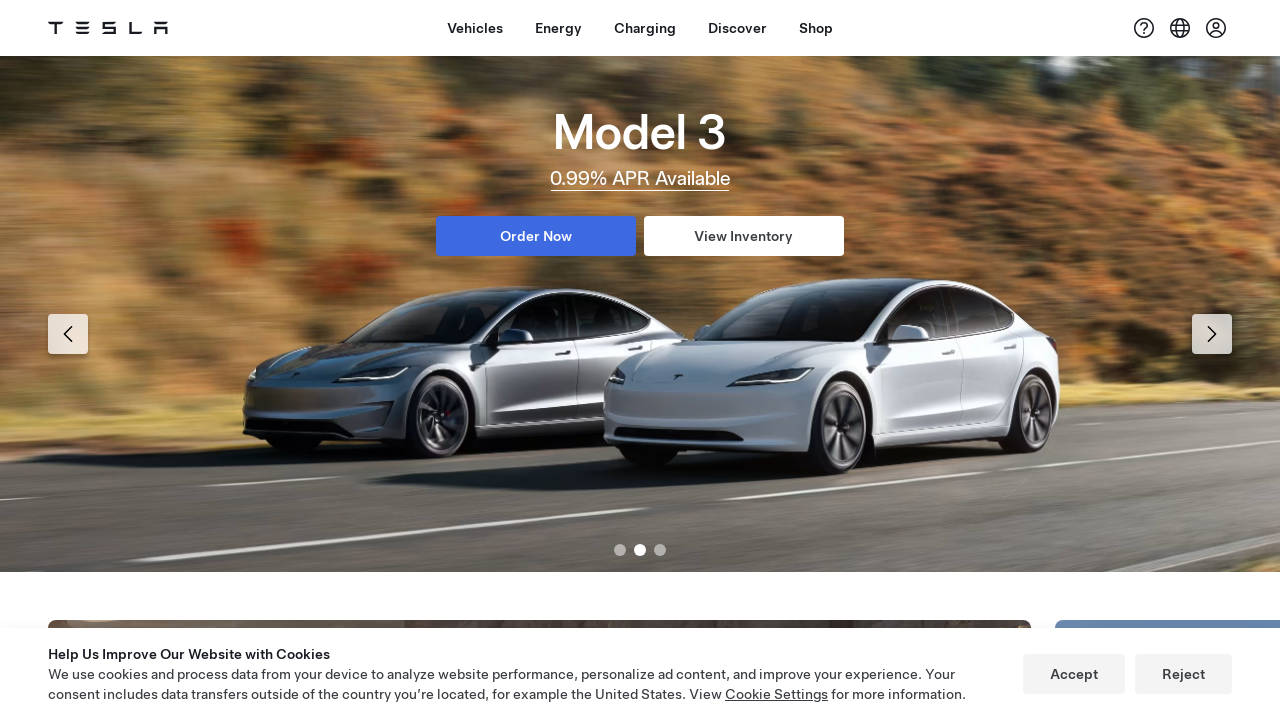

Tesla homepage DOM content loaded
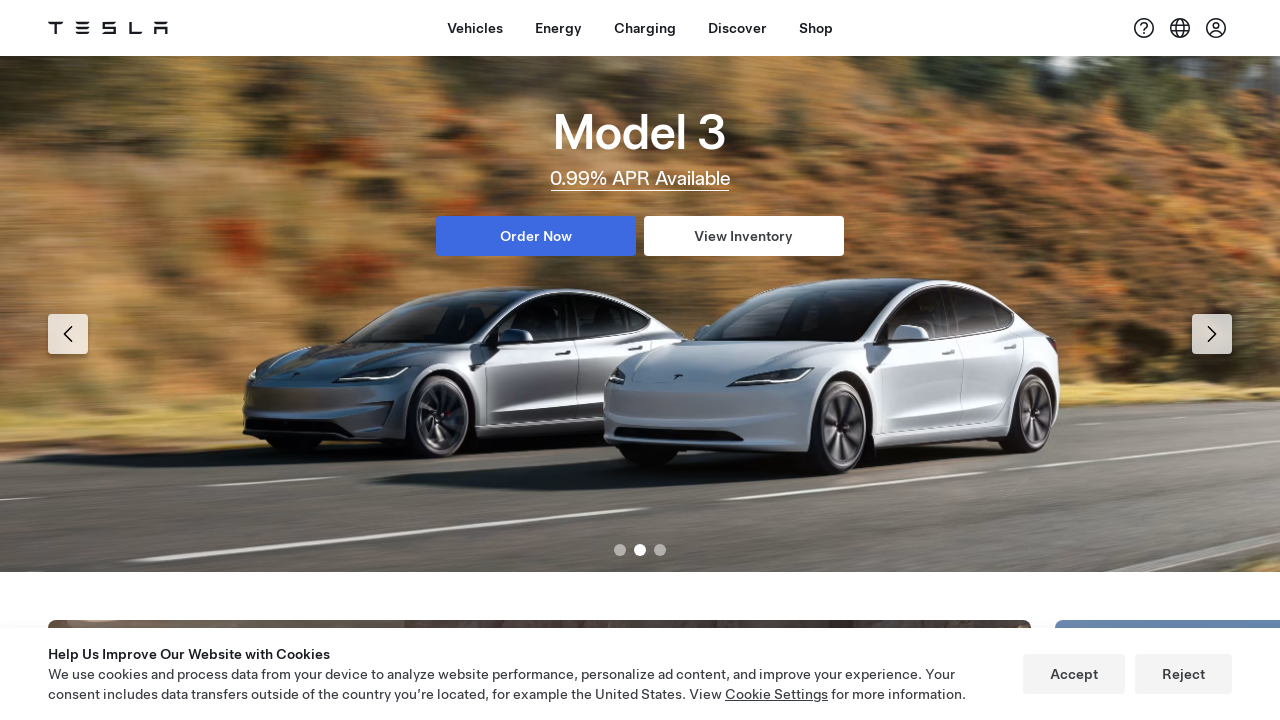

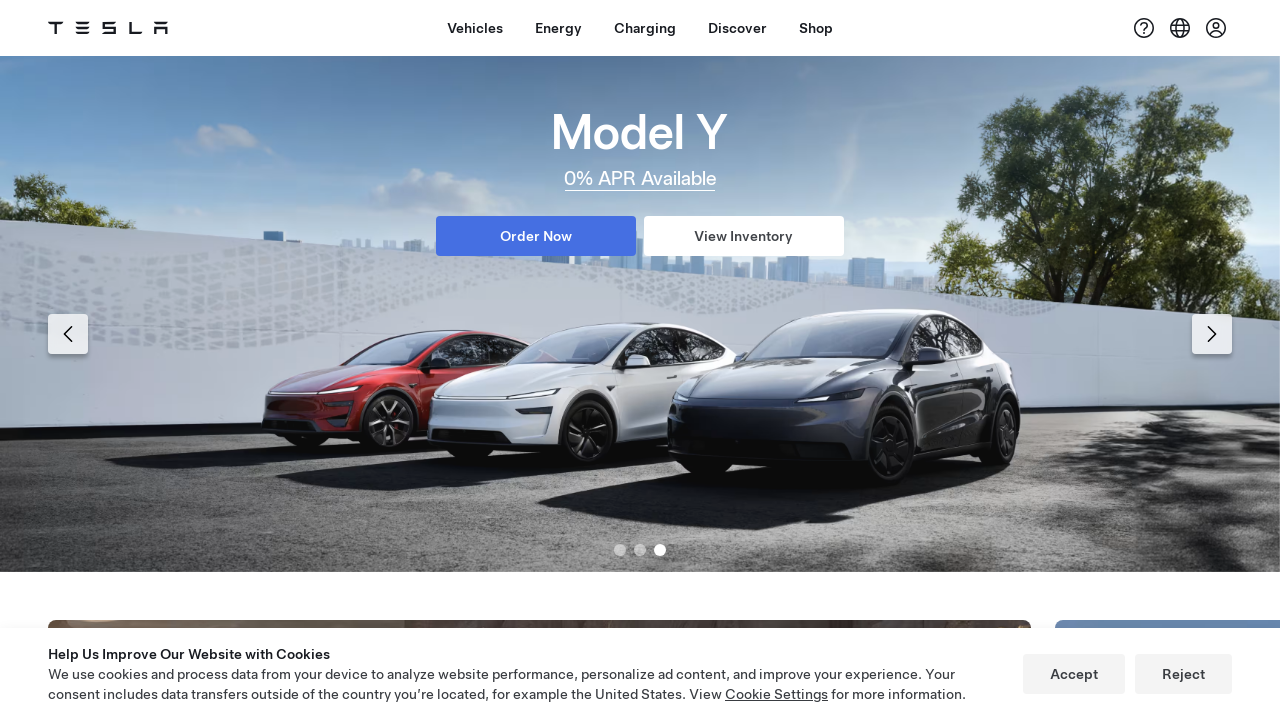